Tests window/tab handling functionality by opening new windows, switching between them, counting open windows, and closing multiple windows

Starting URL: https://leafground.com/window.xhtml

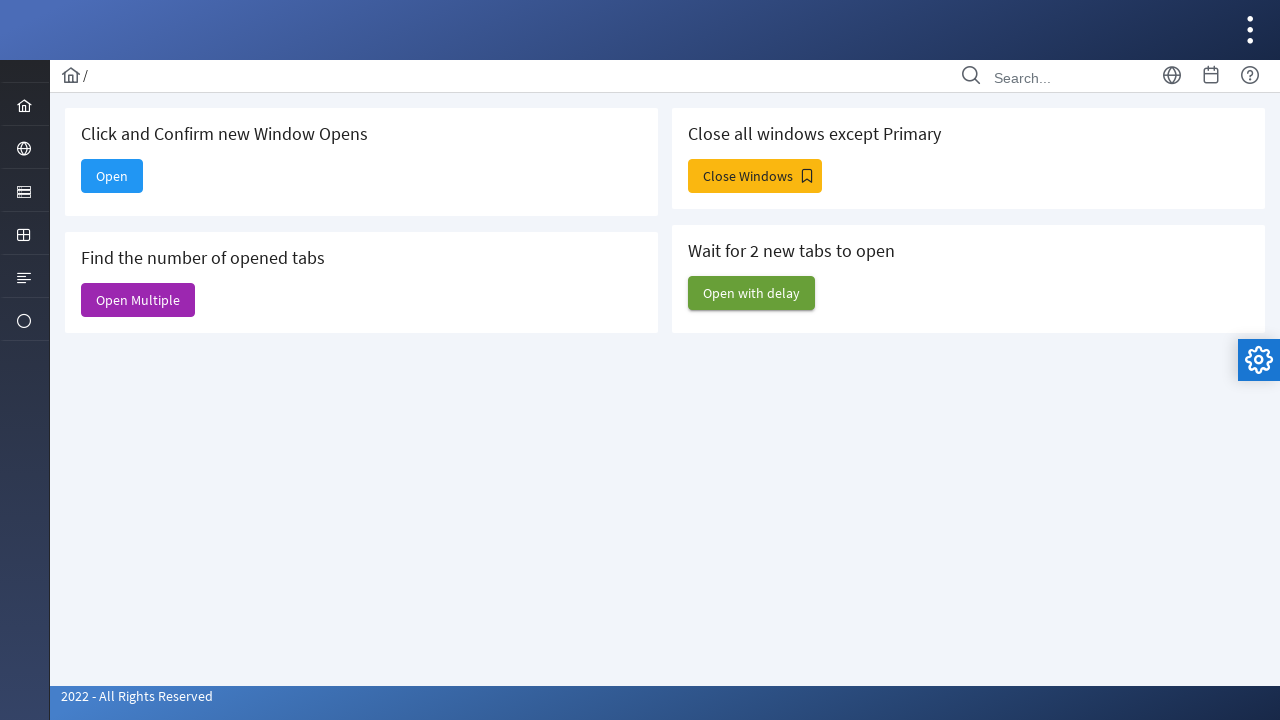

Stored main page context
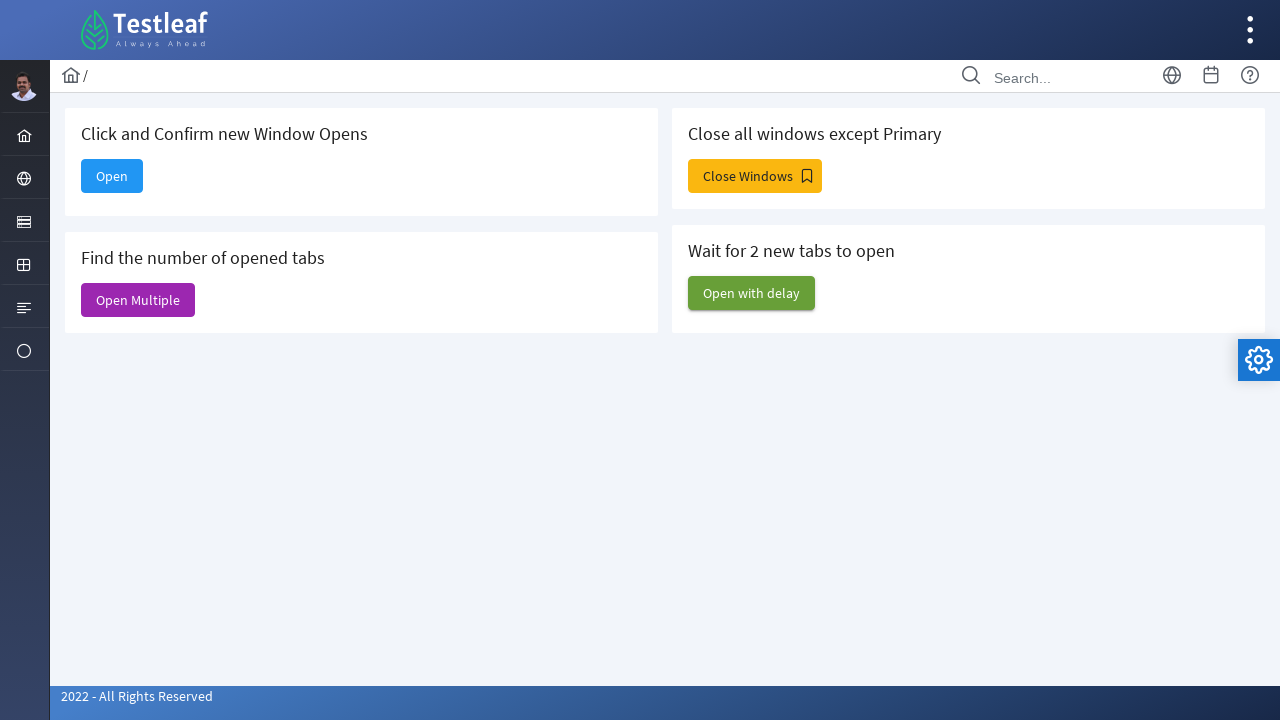

Clicked button to open new window at (112, 176) on button#j_idt88\:new
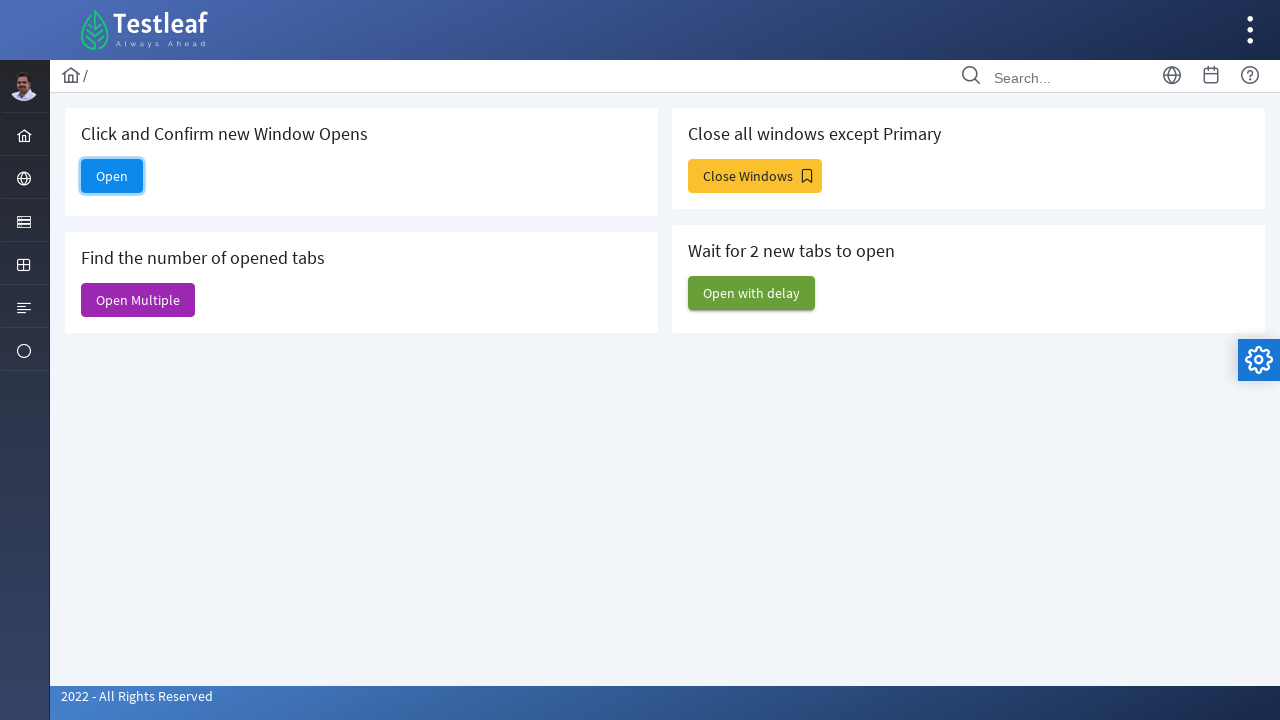

Waited 1 second for new window to open
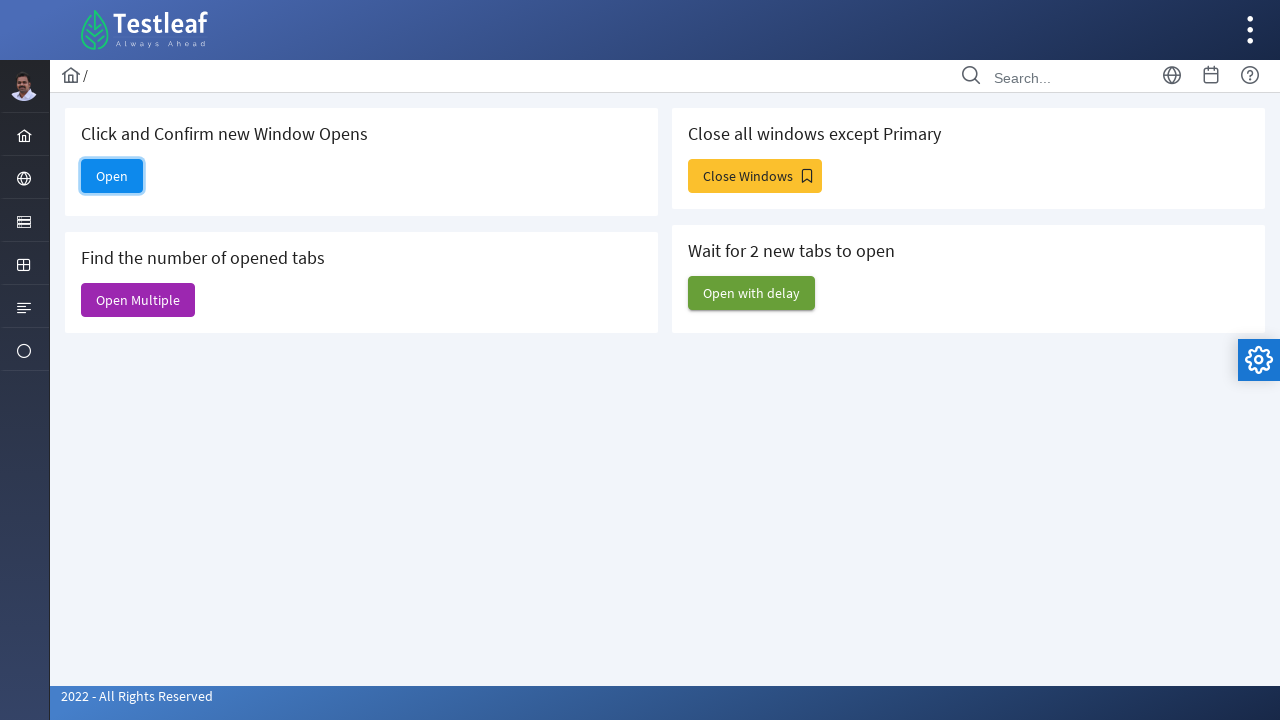

Retrieved all open windows, count: 5
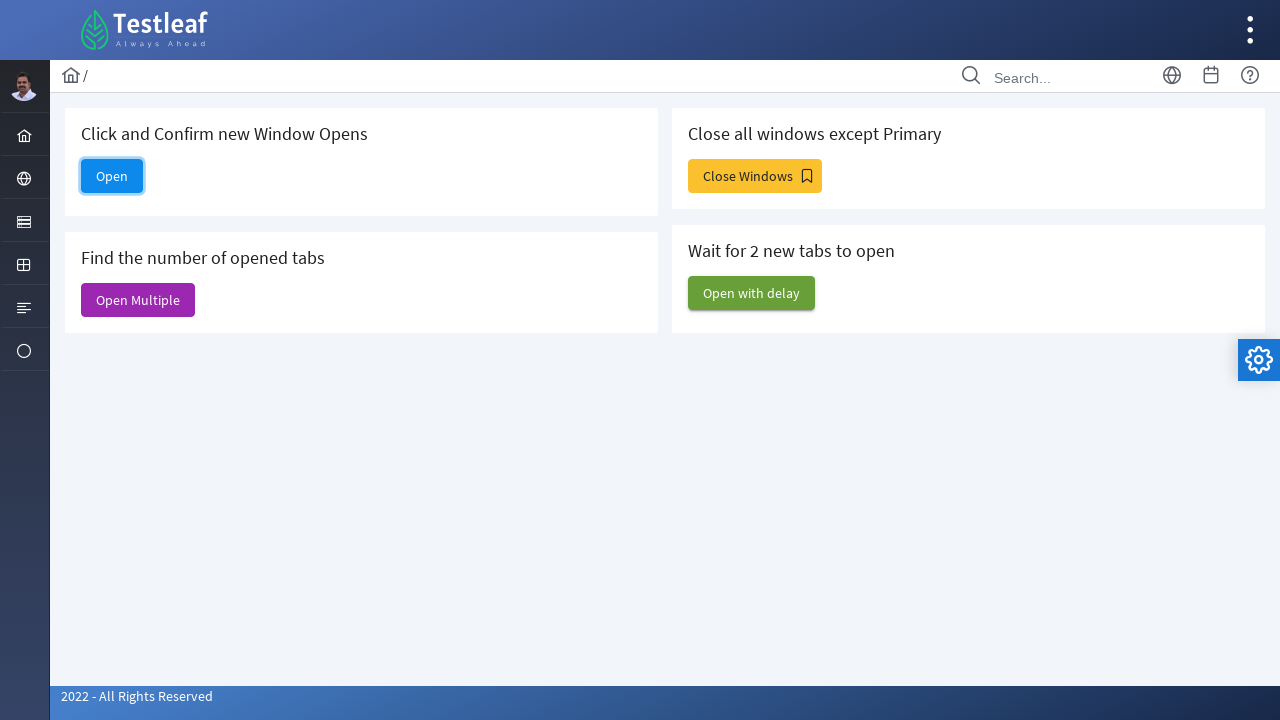

Switched to new window with title: Dashboard
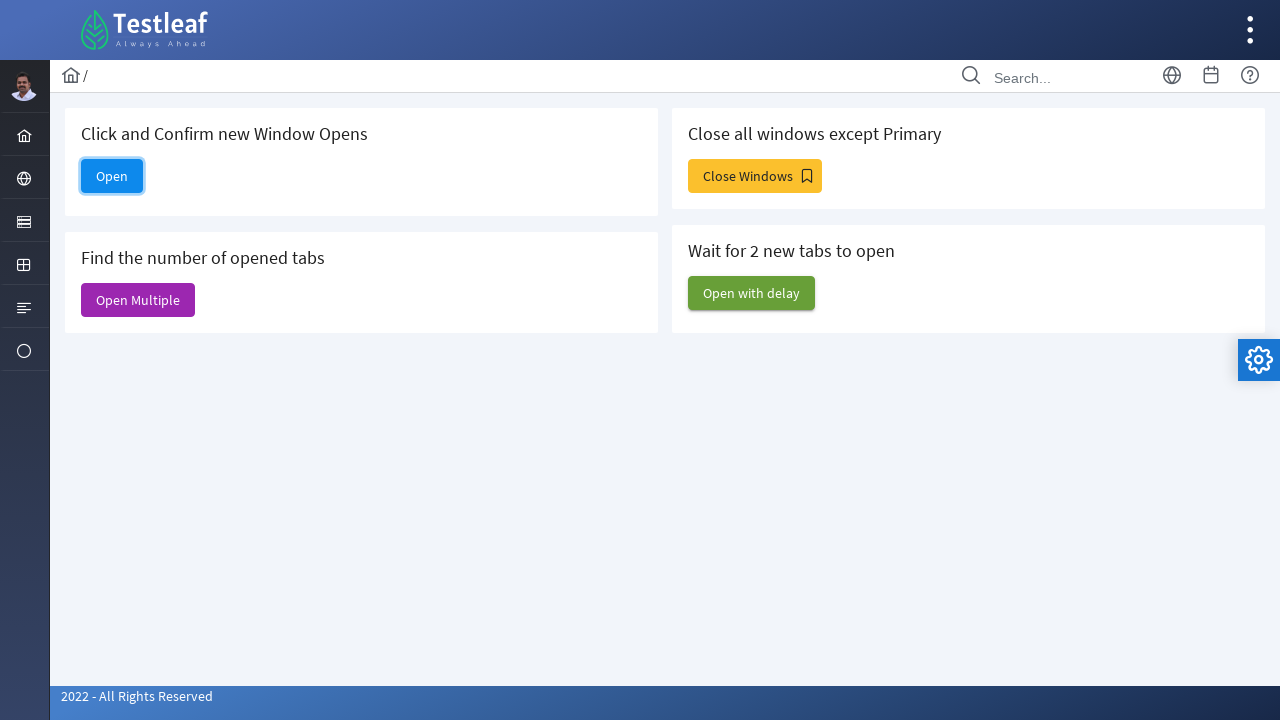

Closed the new window
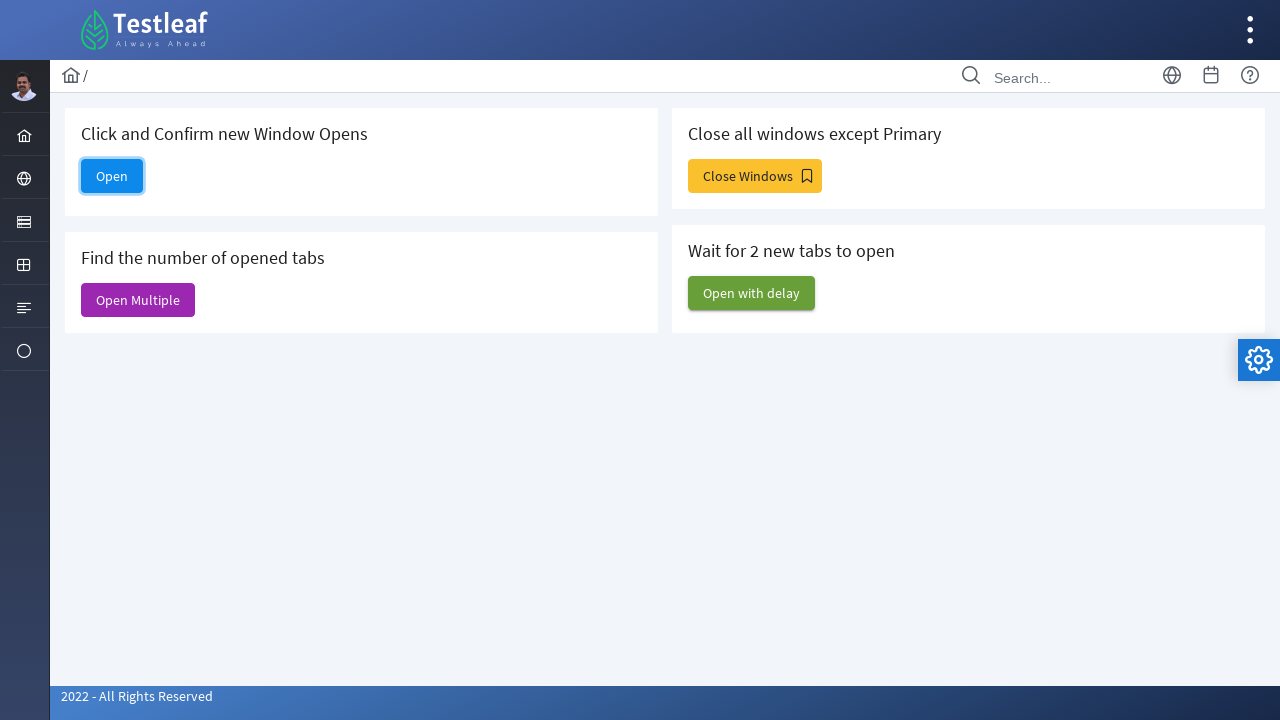

Clicked button to open multiple windows at (138, 300) on xpath=//*[@id='j_idt88:j_idt91']
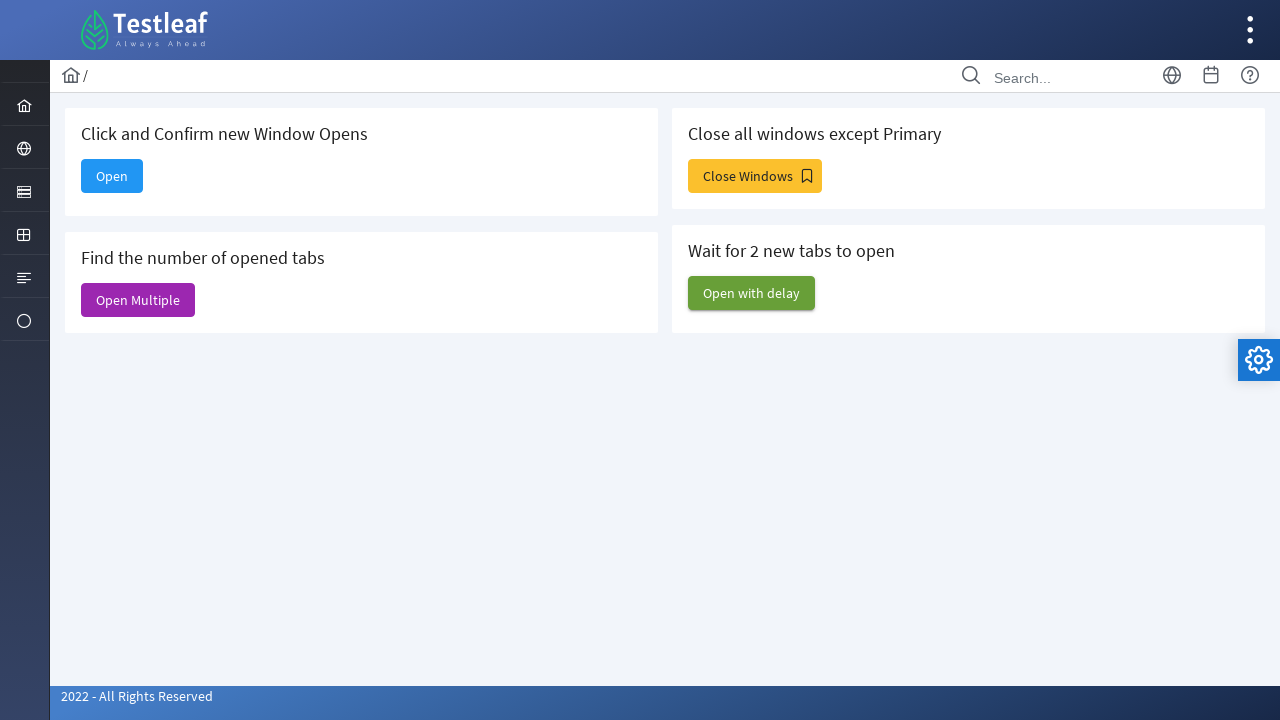

Waited 1 second for multiple windows to open
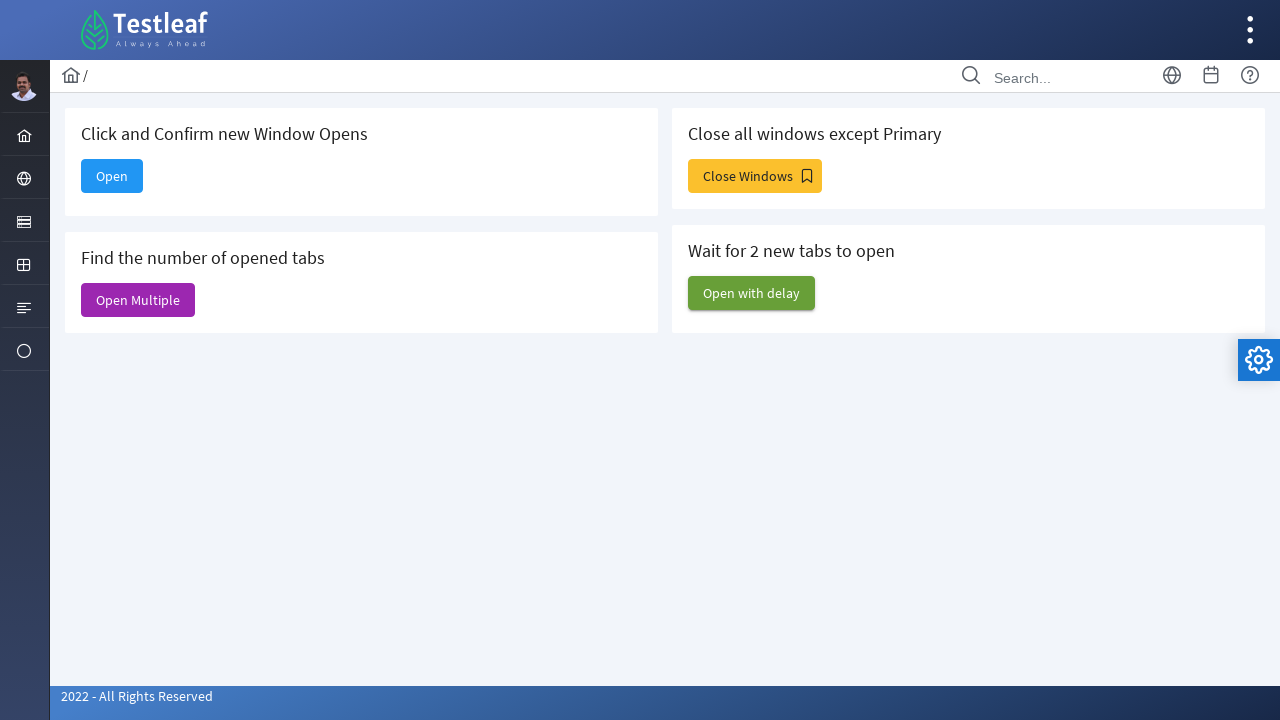

Counted open windows, total: 6
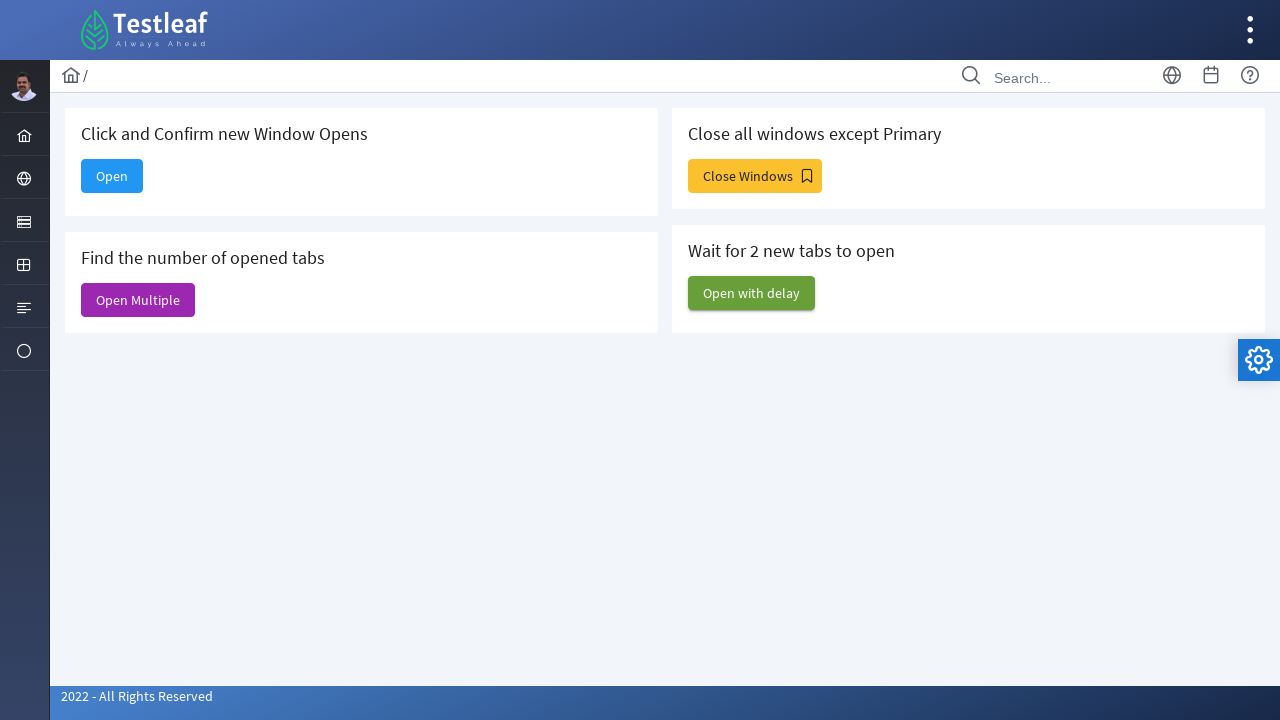

Clicked button to open more windows at (755, 176) on xpath=//*[@id='j_idt88:j_idt93']
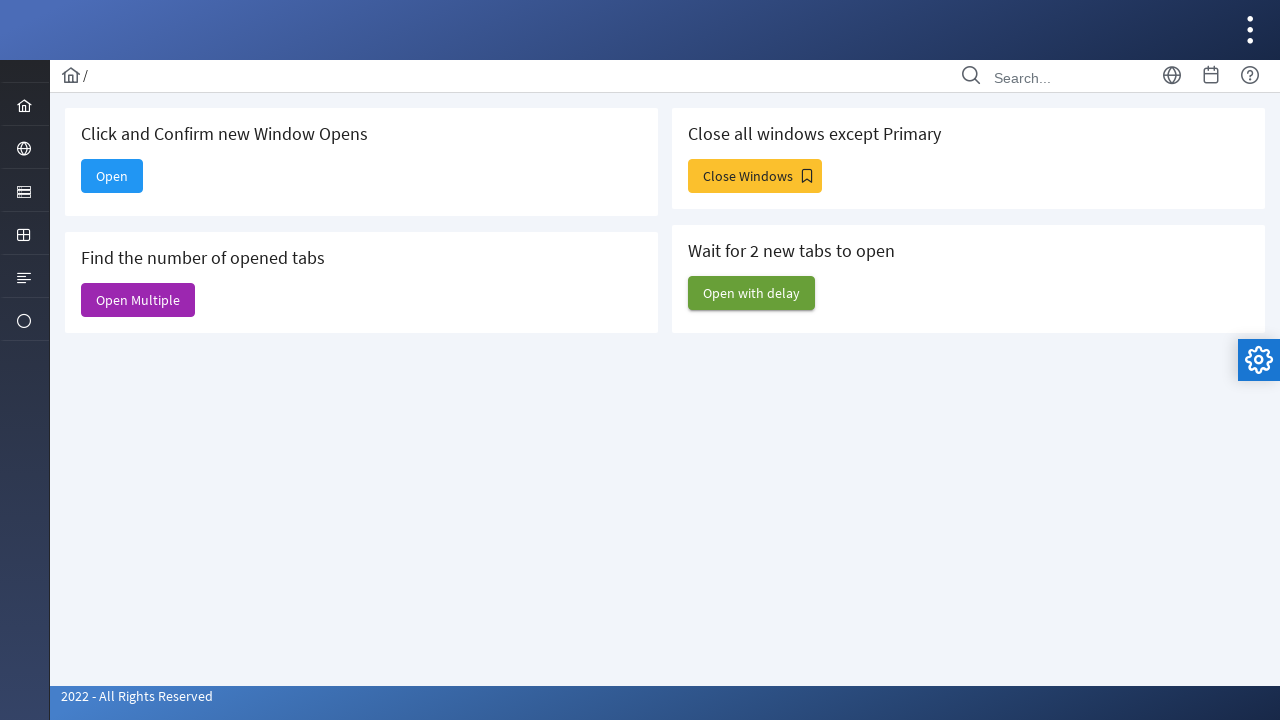

Waited 1 second for more windows to open
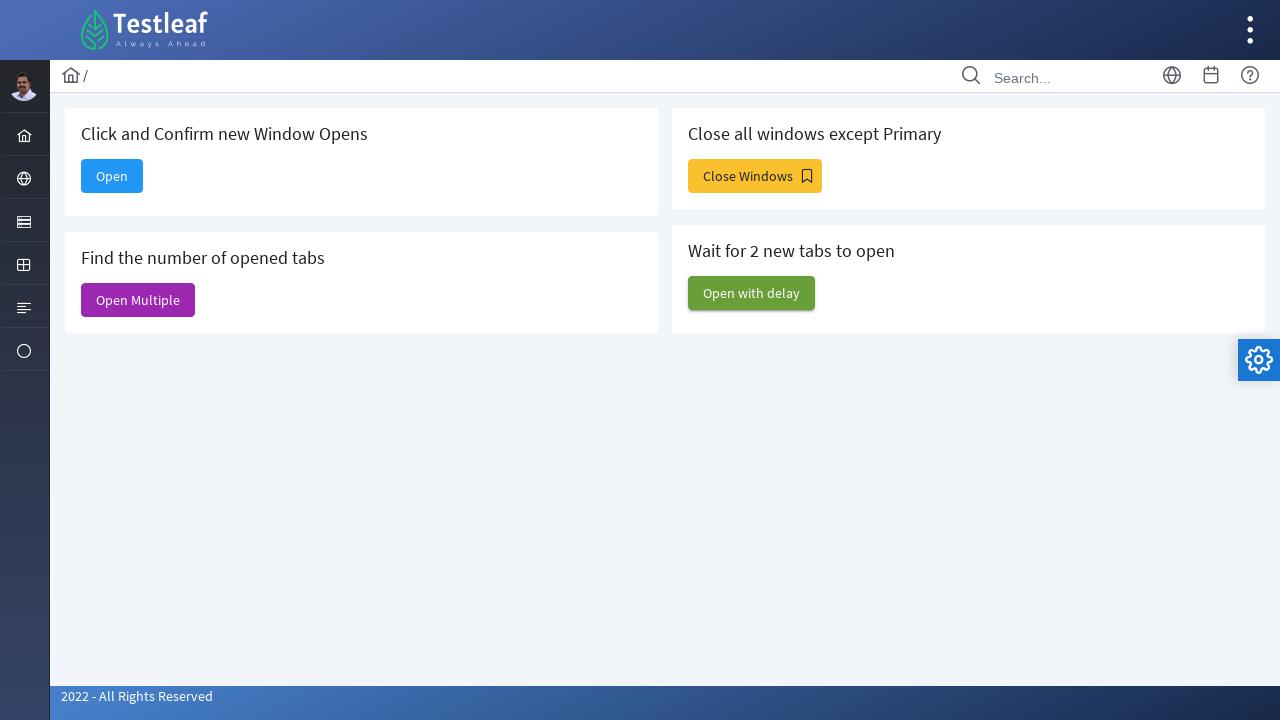

Closed a non-main window
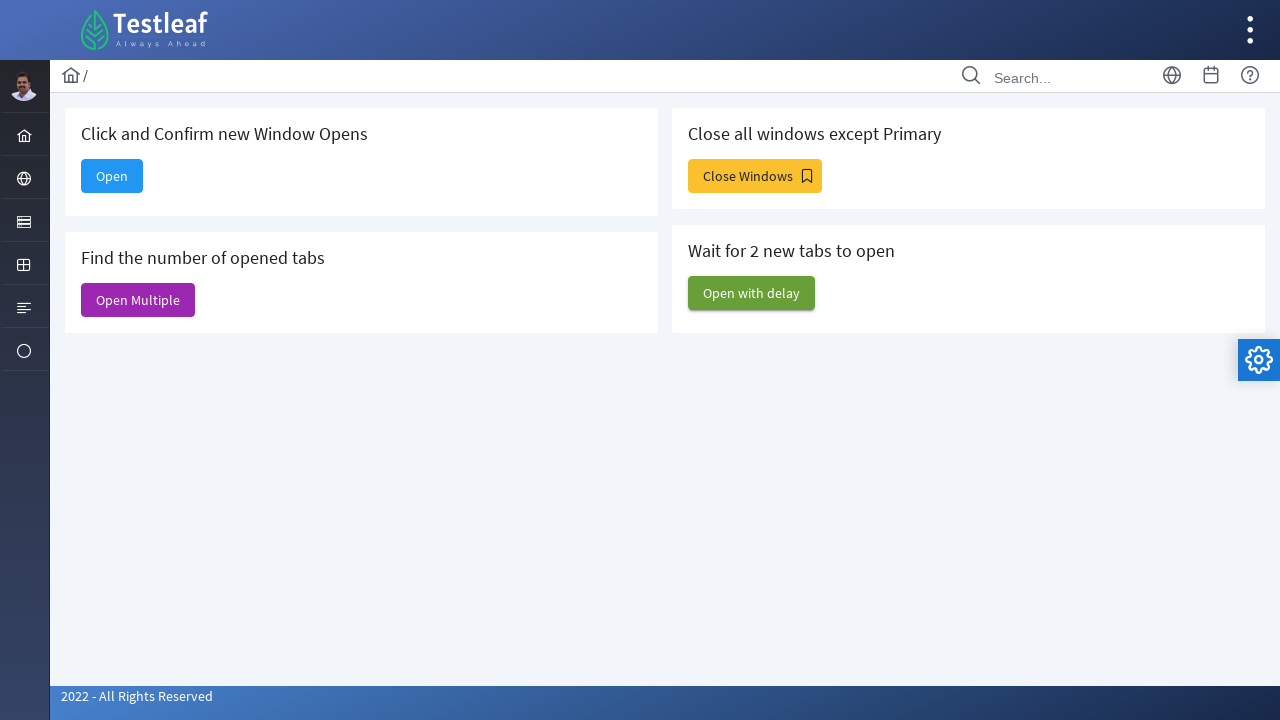

Closed a non-main window
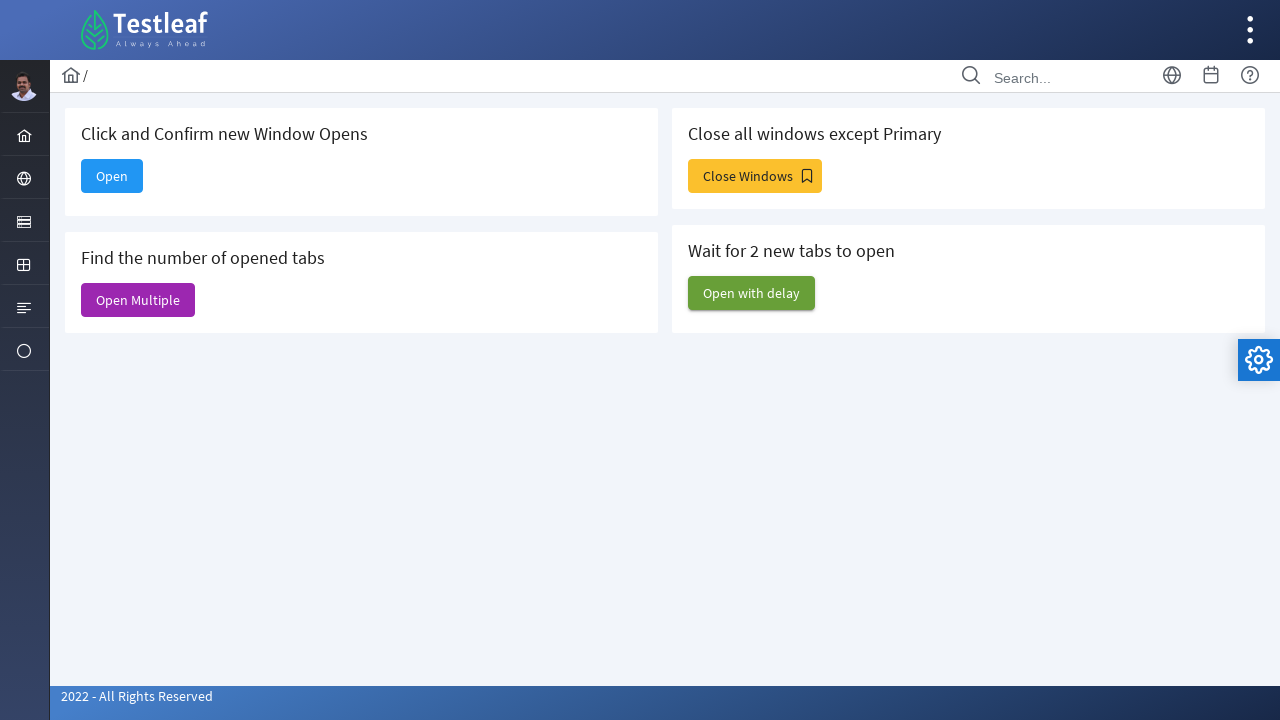

Closed a non-main window
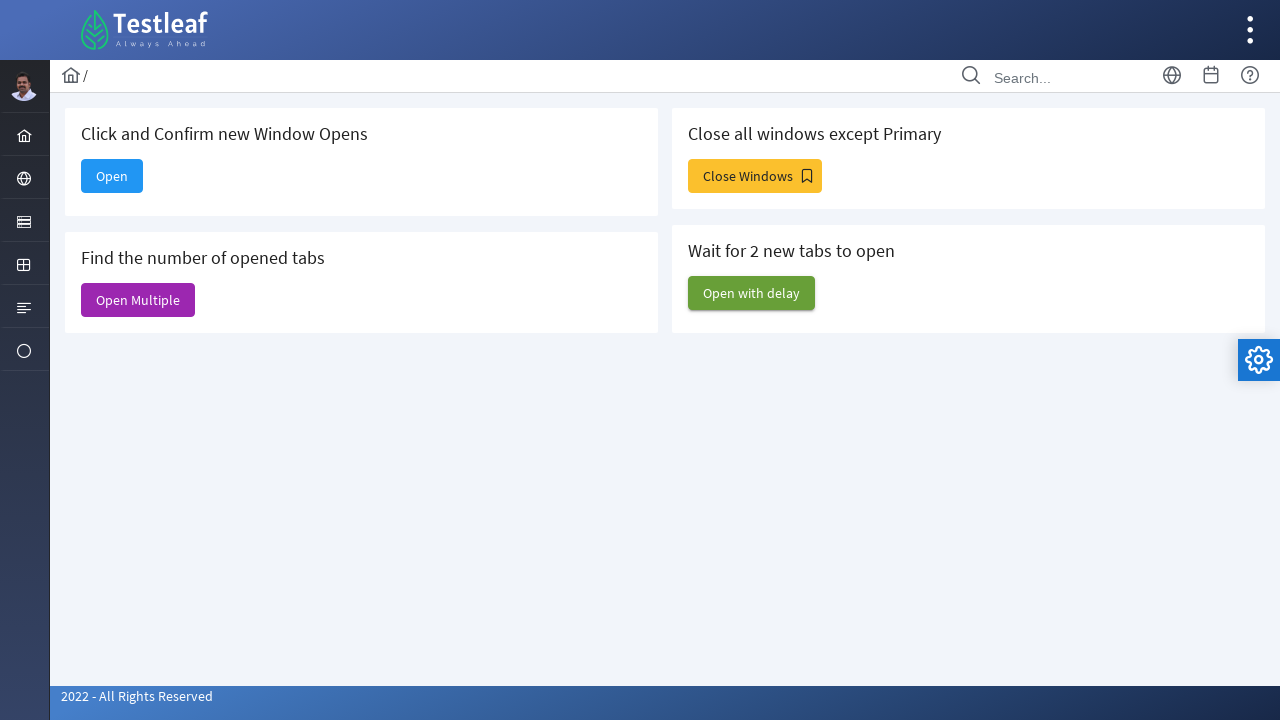

Closed a non-main window
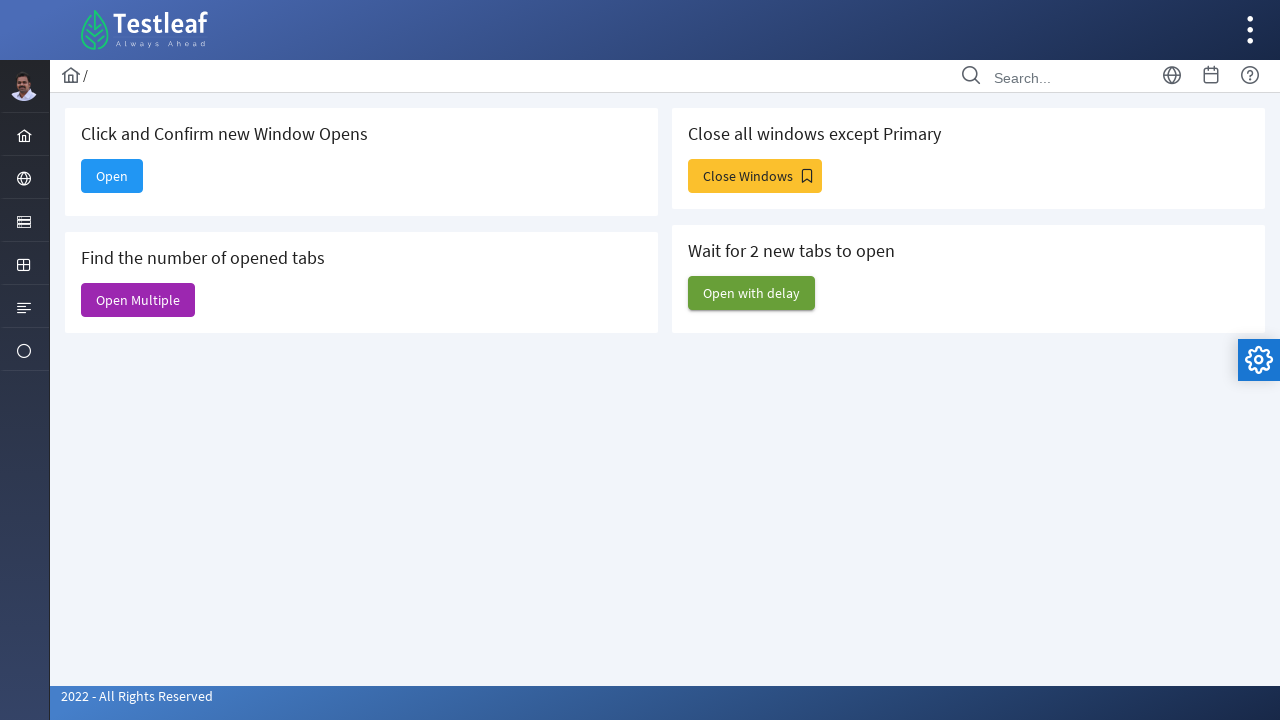

Closed a non-main window
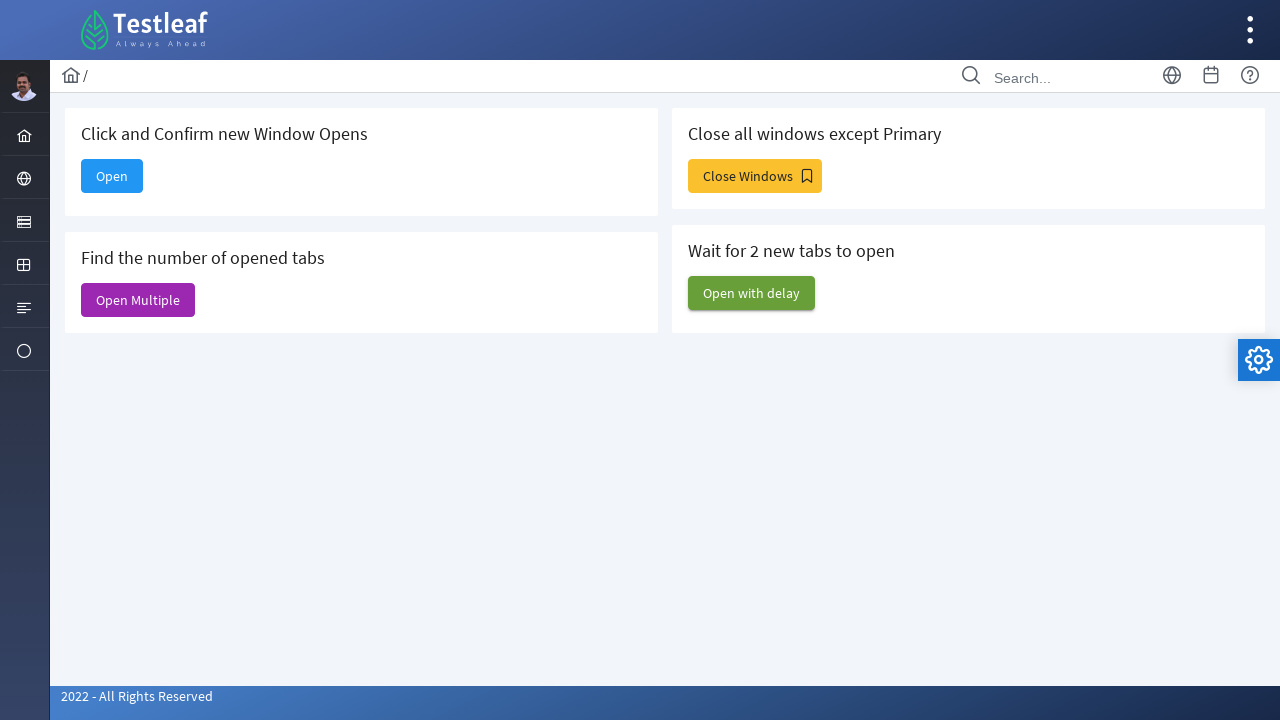

Closed a non-main window
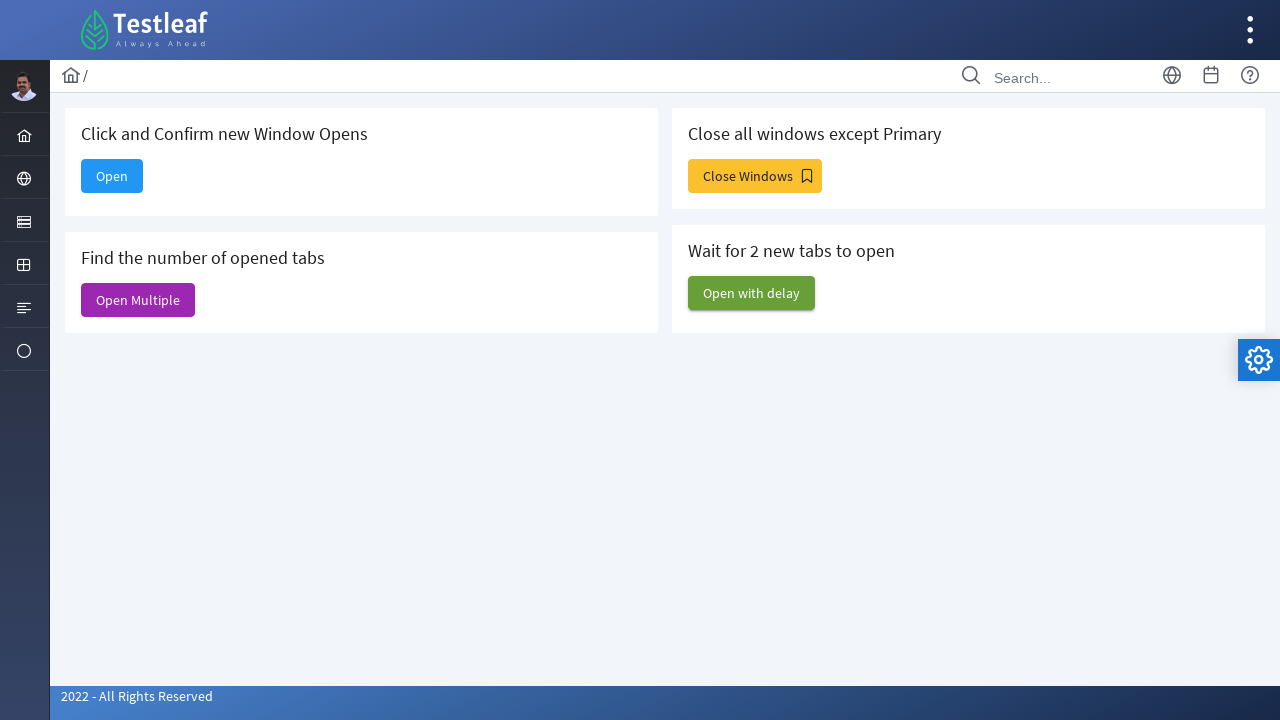

Closed a non-main window
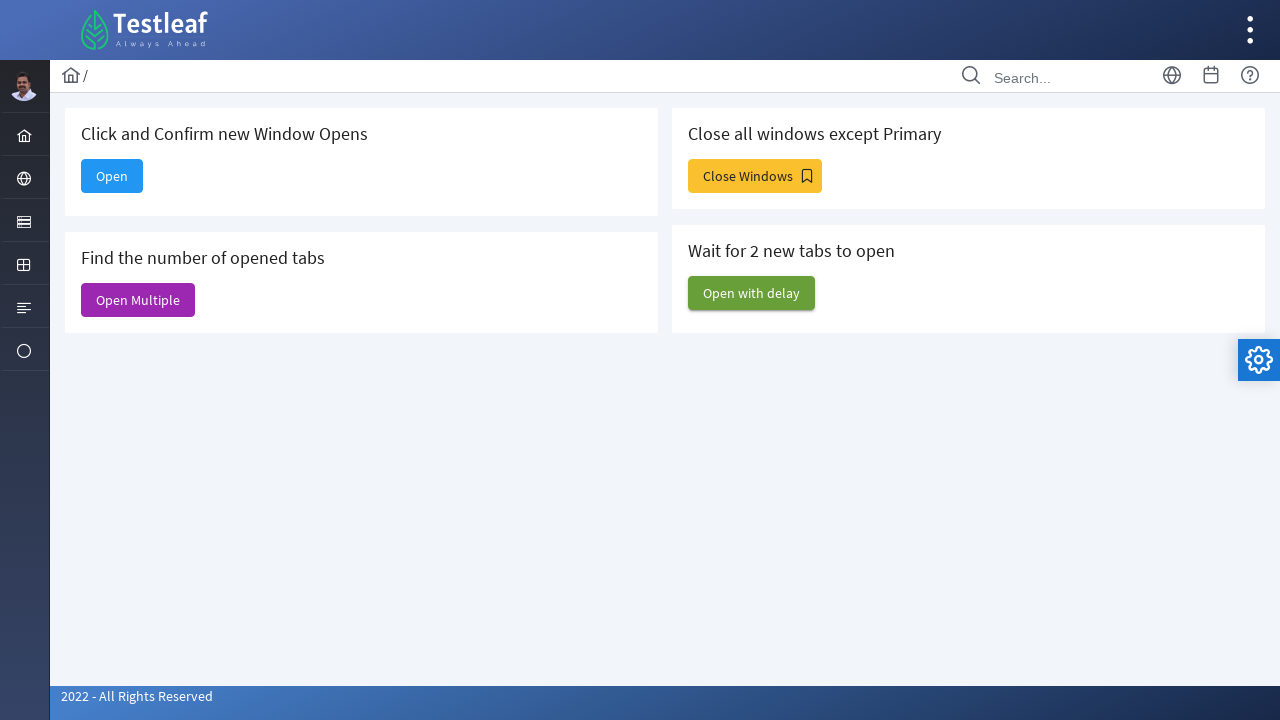

Closed a non-main window
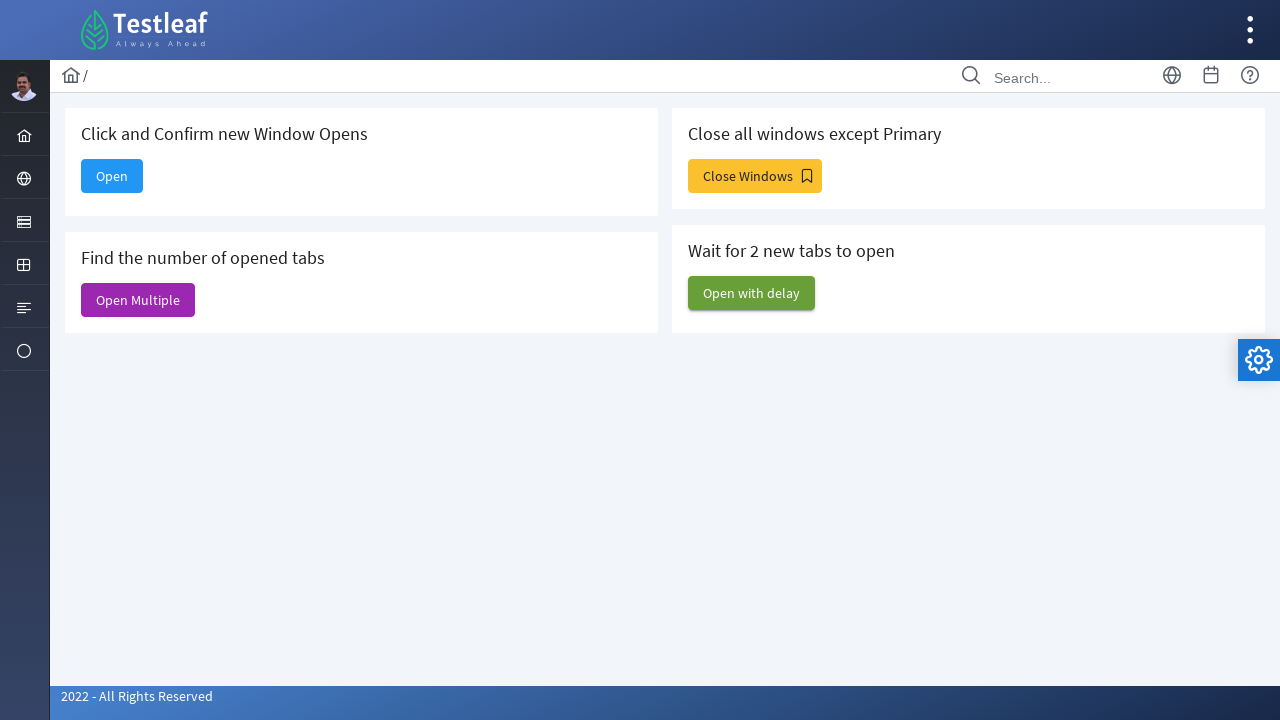

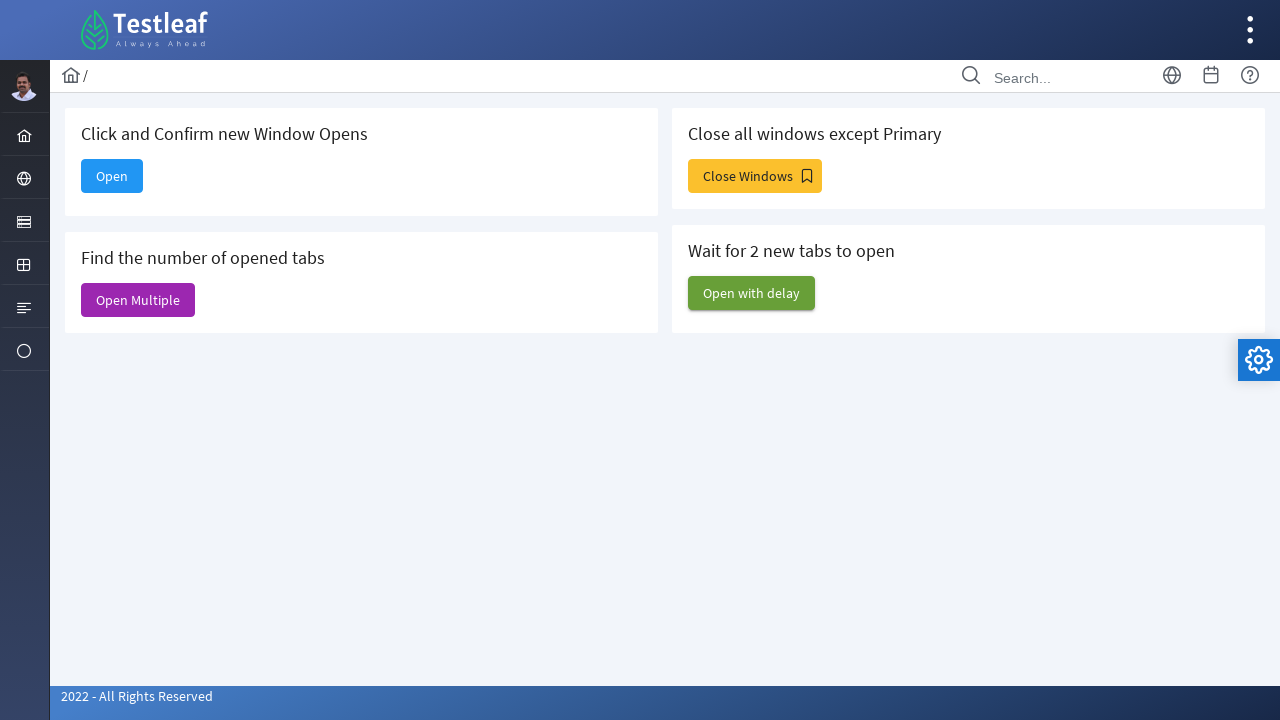